Practices various CSS and XPath locator strategies on a demo login page, including filling login forms, clicking forgot password, completing a password reset form, and returning to login.

Starting URL: https://rahulshettyacademy.com/locatorspractice/

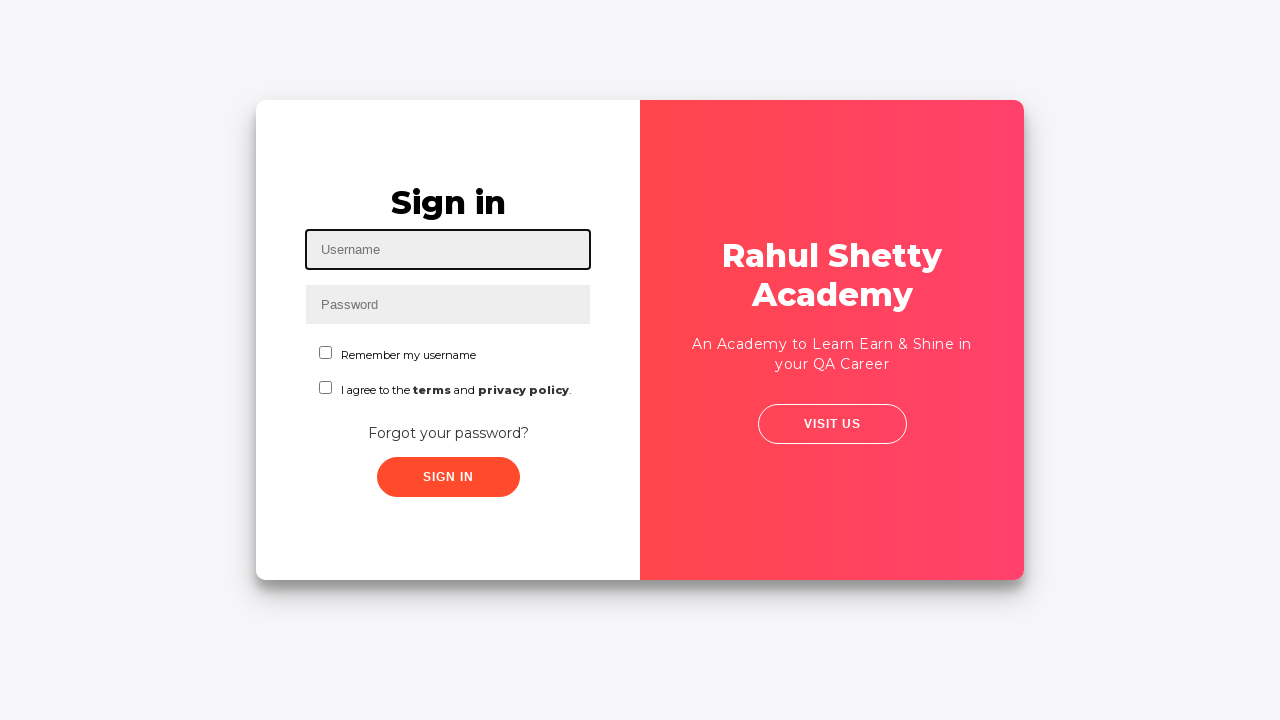

Filled username field with 'pavani' on #inputUsername
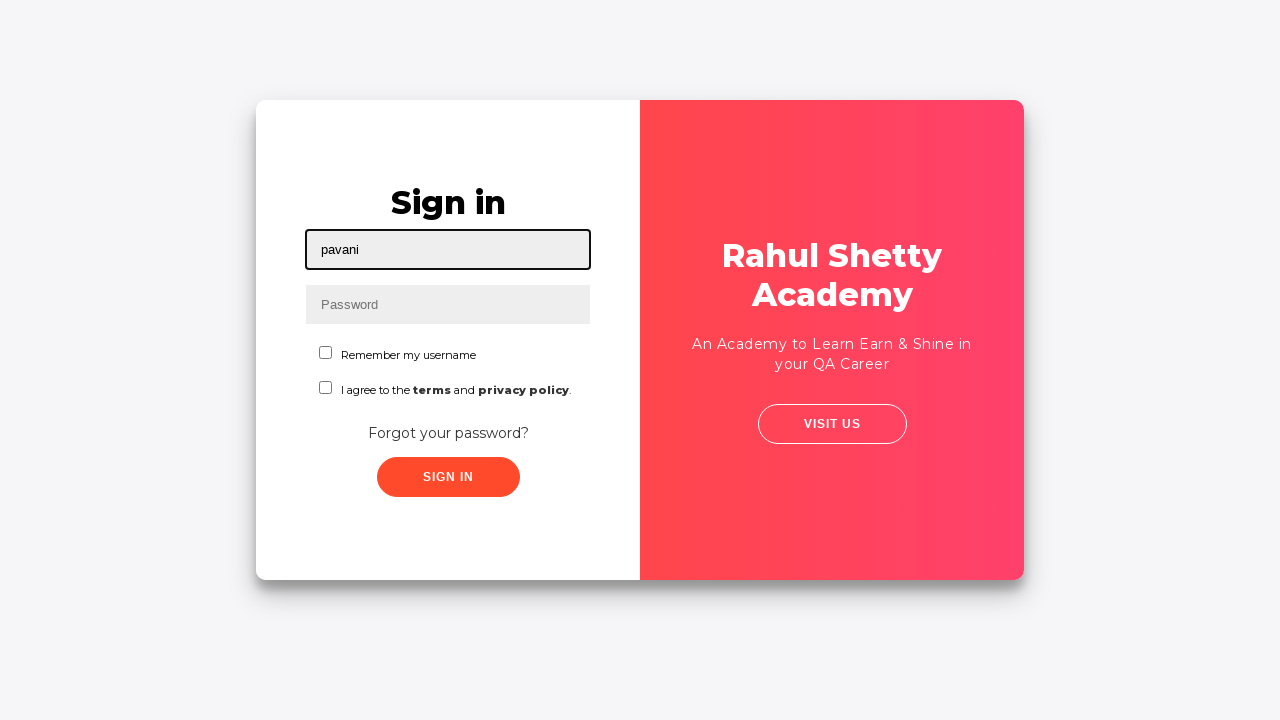

Filled password field with '123' on input[name='inputPassword']
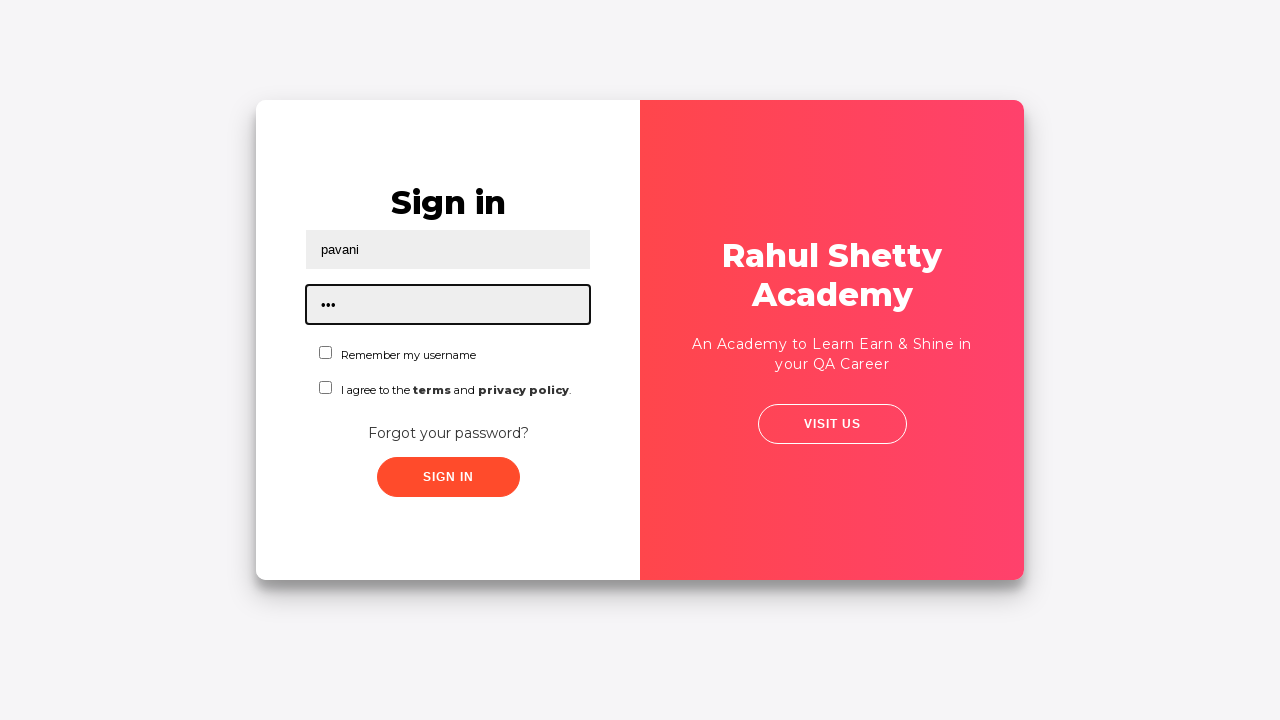

Clicked sign in button at (448, 477) on .signInBtn
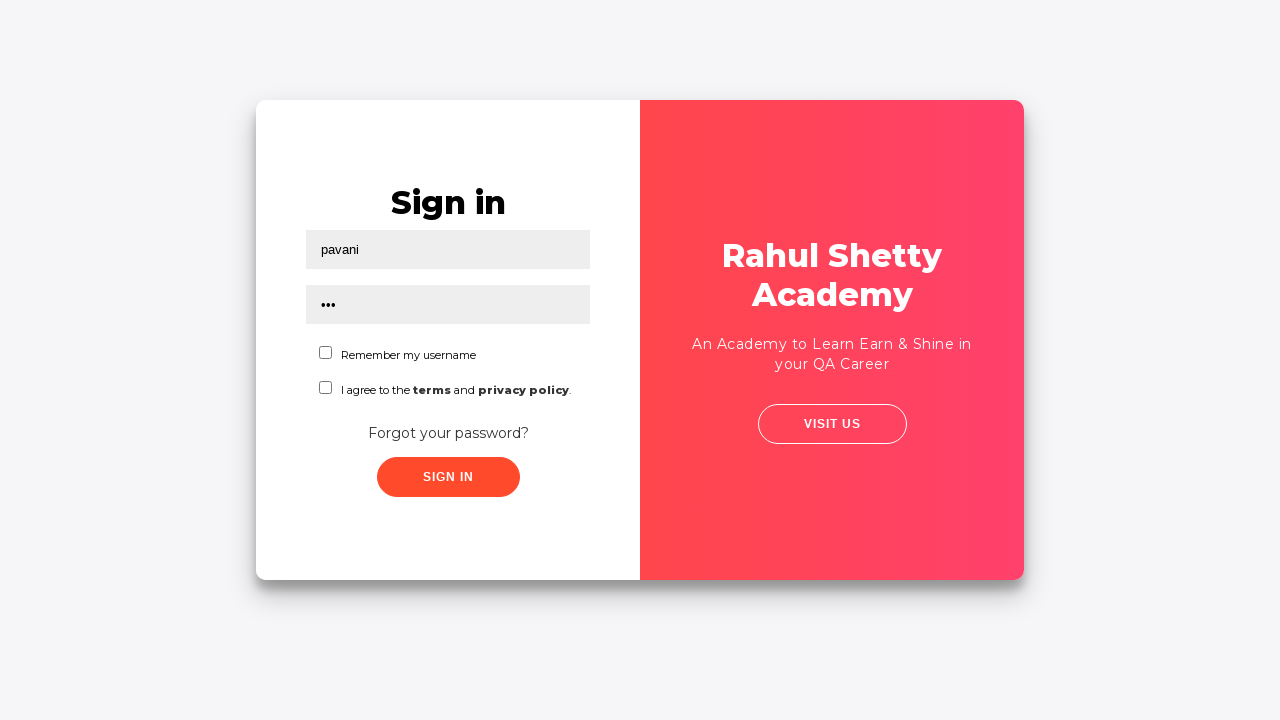

Error message appeared on login page
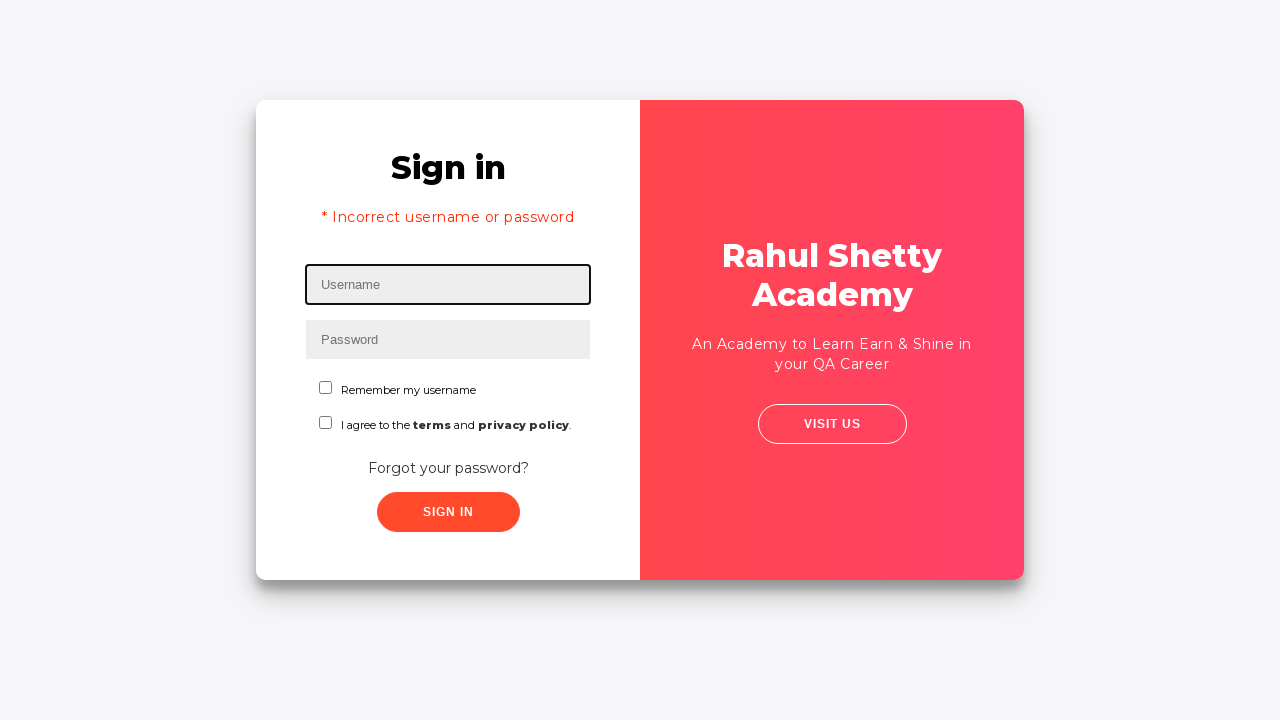

Clicked 'Forgot your password?' link at (448, 468) on text=Forgot your password?
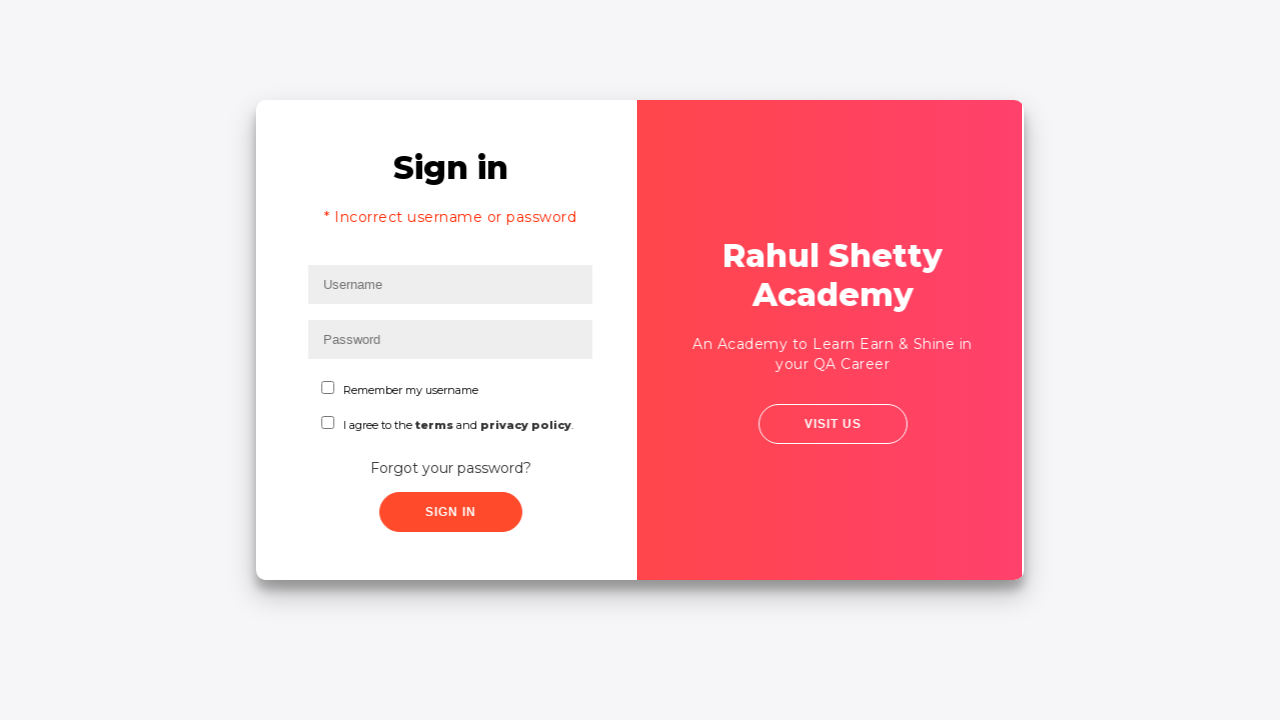

Waited for forgot password form to load
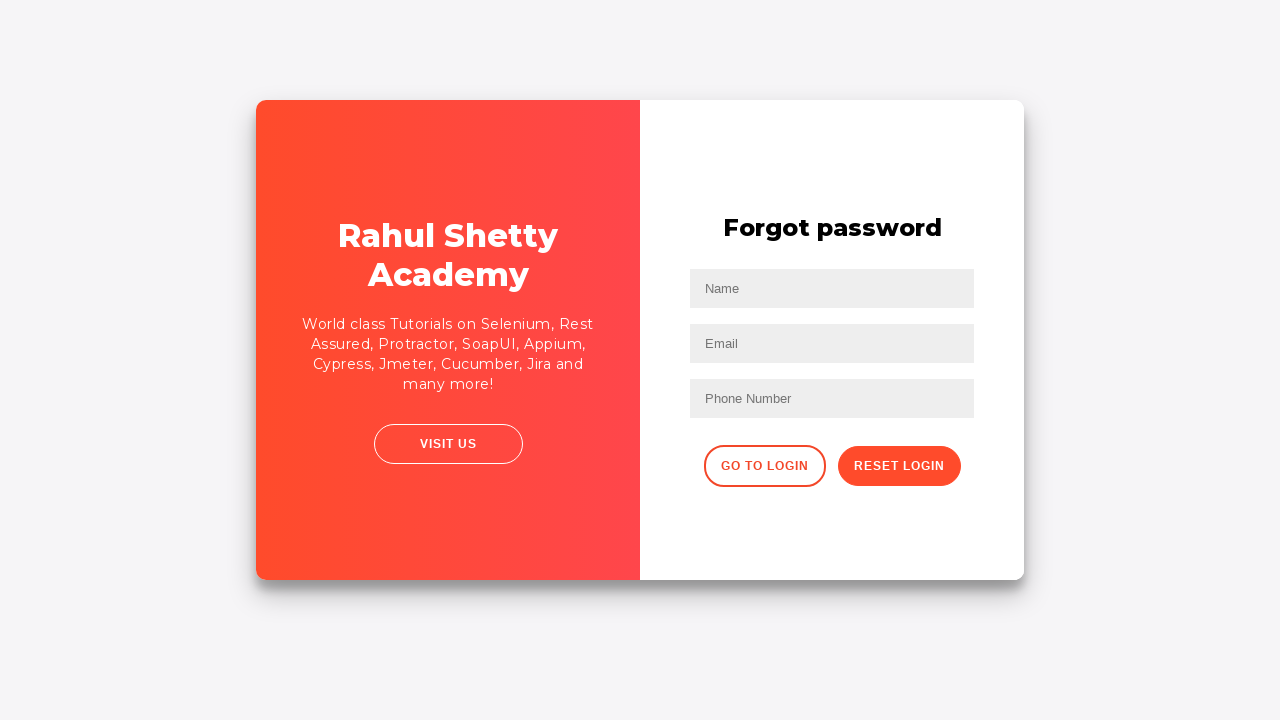

Filled name field with 'Pavani Kakileti' on input[placeholder='Name']
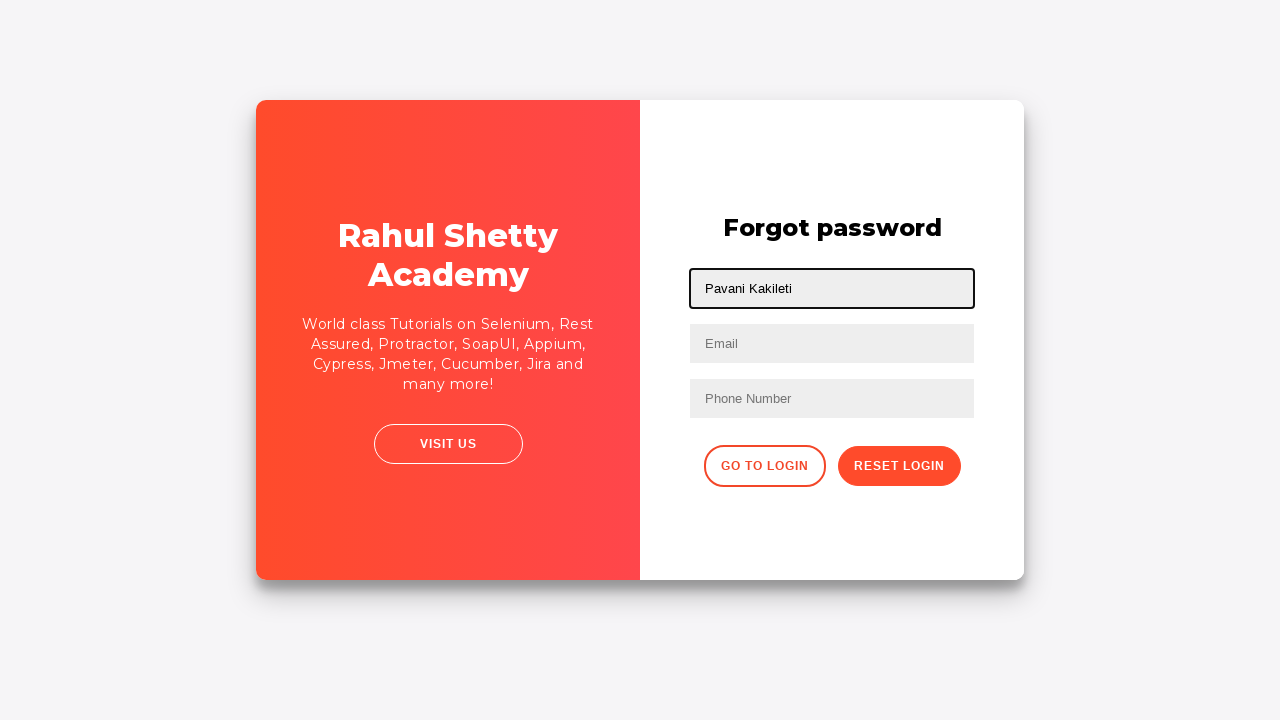

Filled email field with 'pavani@gmail.com' on input[placeholder='Email']
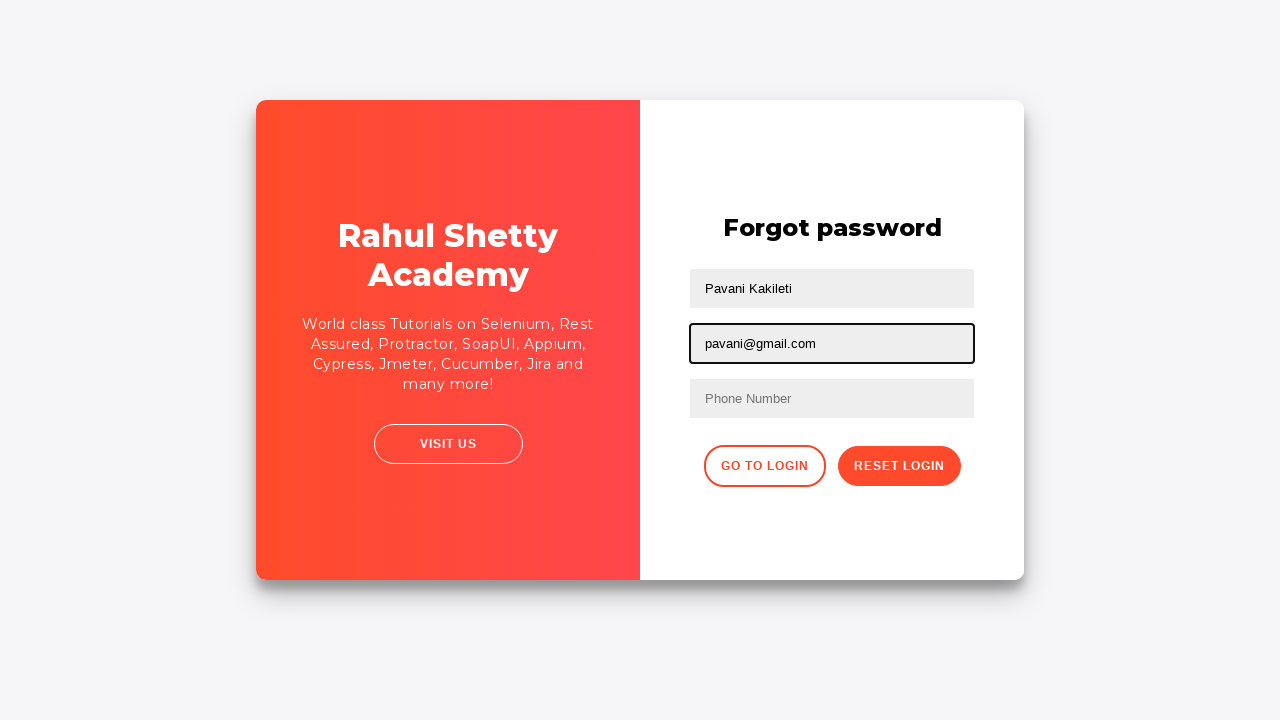

Cleared email field on input[placeholder='Email']
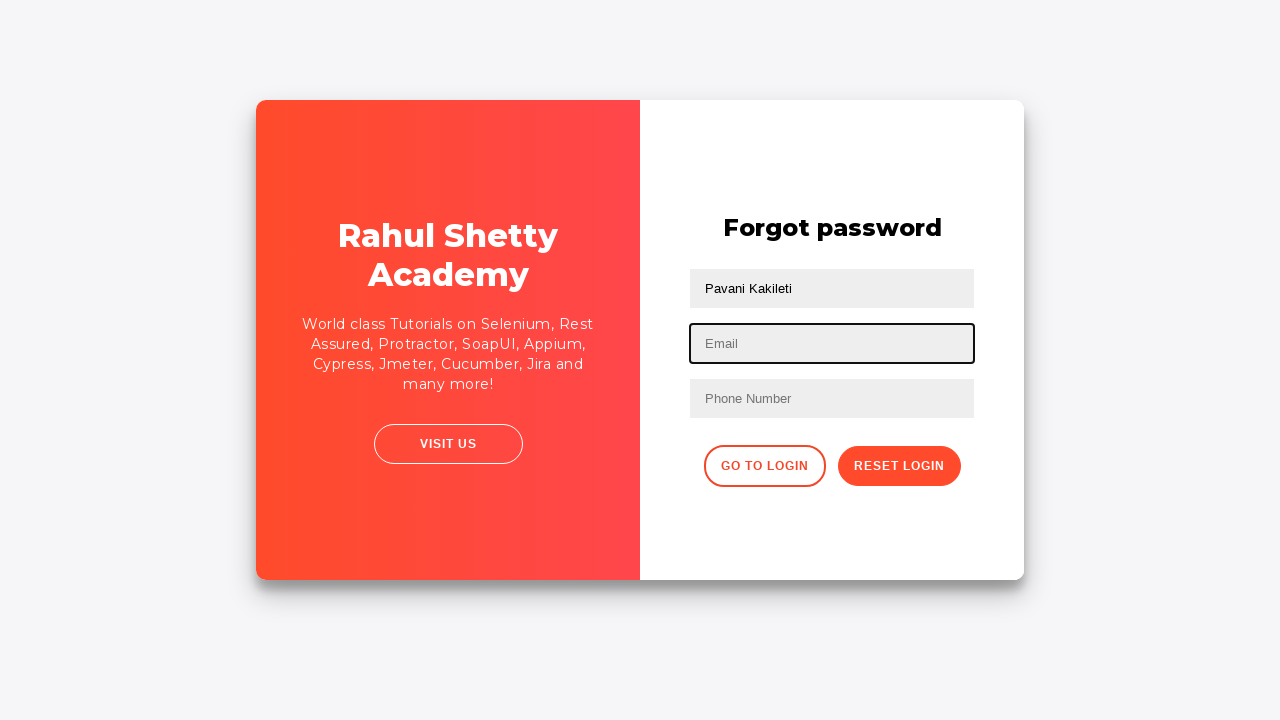

Filled email field with 'pavanikakileti@gmail.com' using nth-child selector on input[type='text']:nth-child(3)
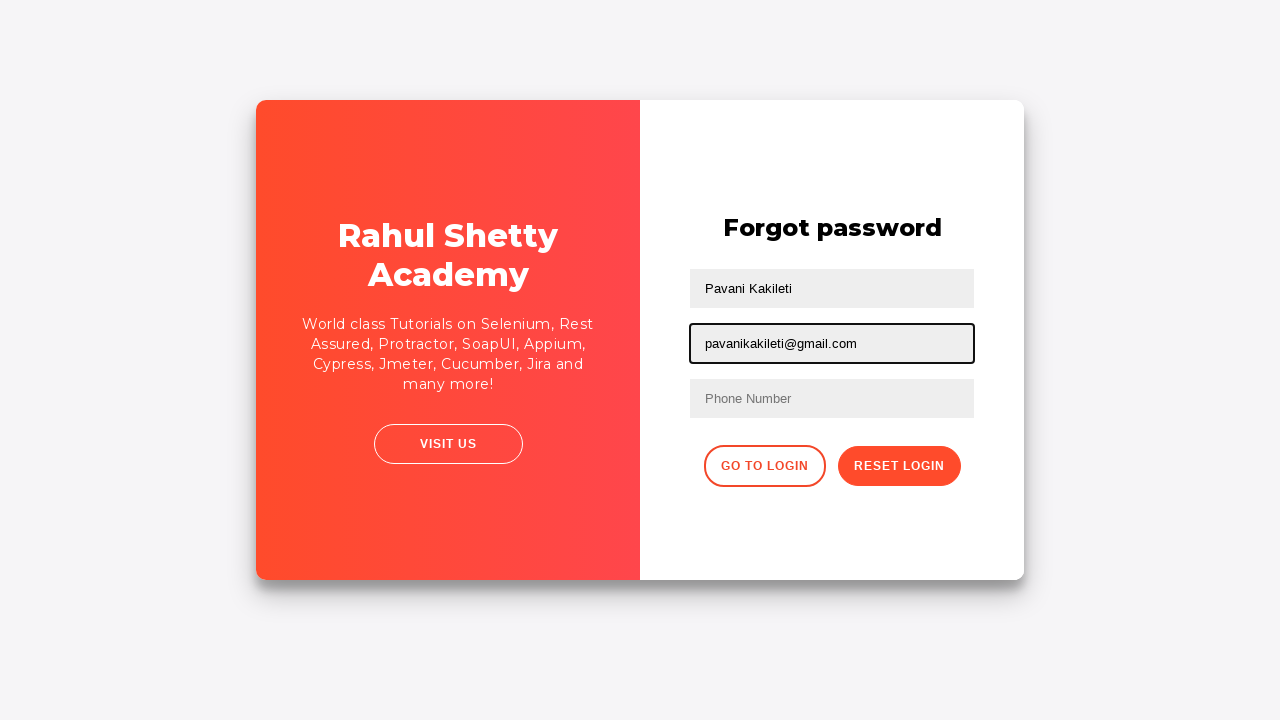

Filled phone number field with '123456' on form input:nth-of-type(3)
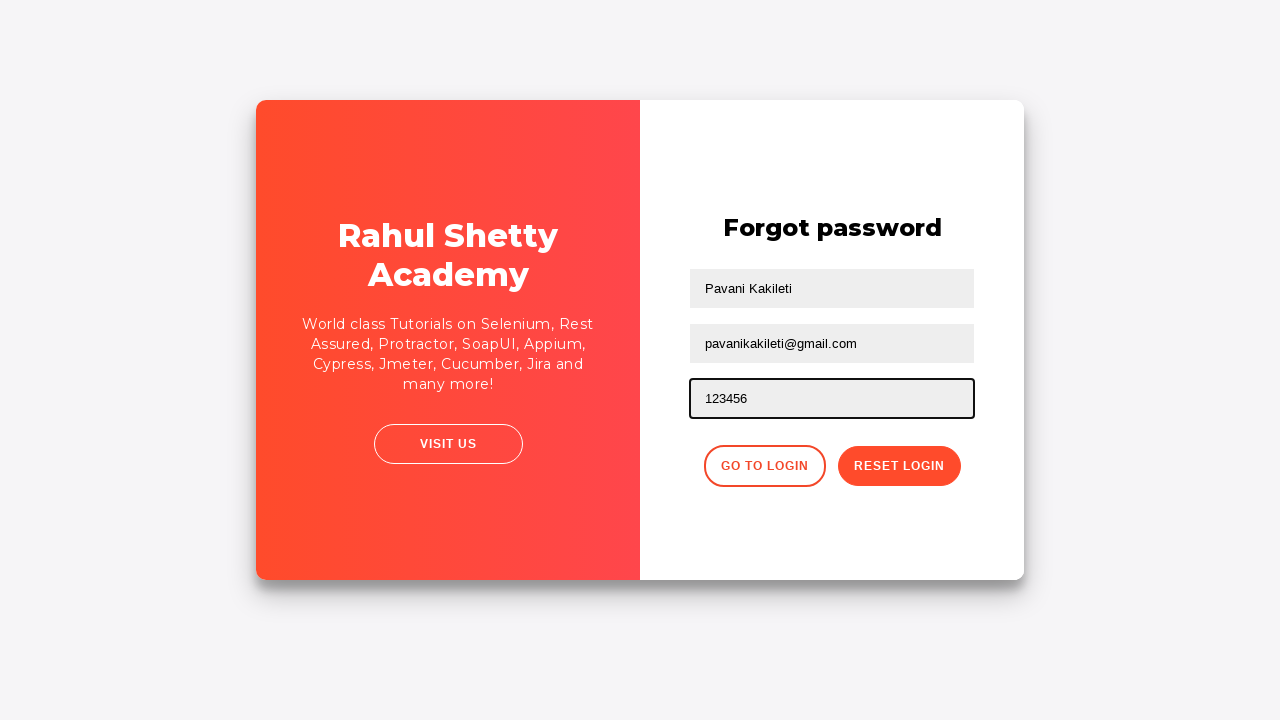

Clicked reset password button at (899, 466) on .reset-pwd-btn
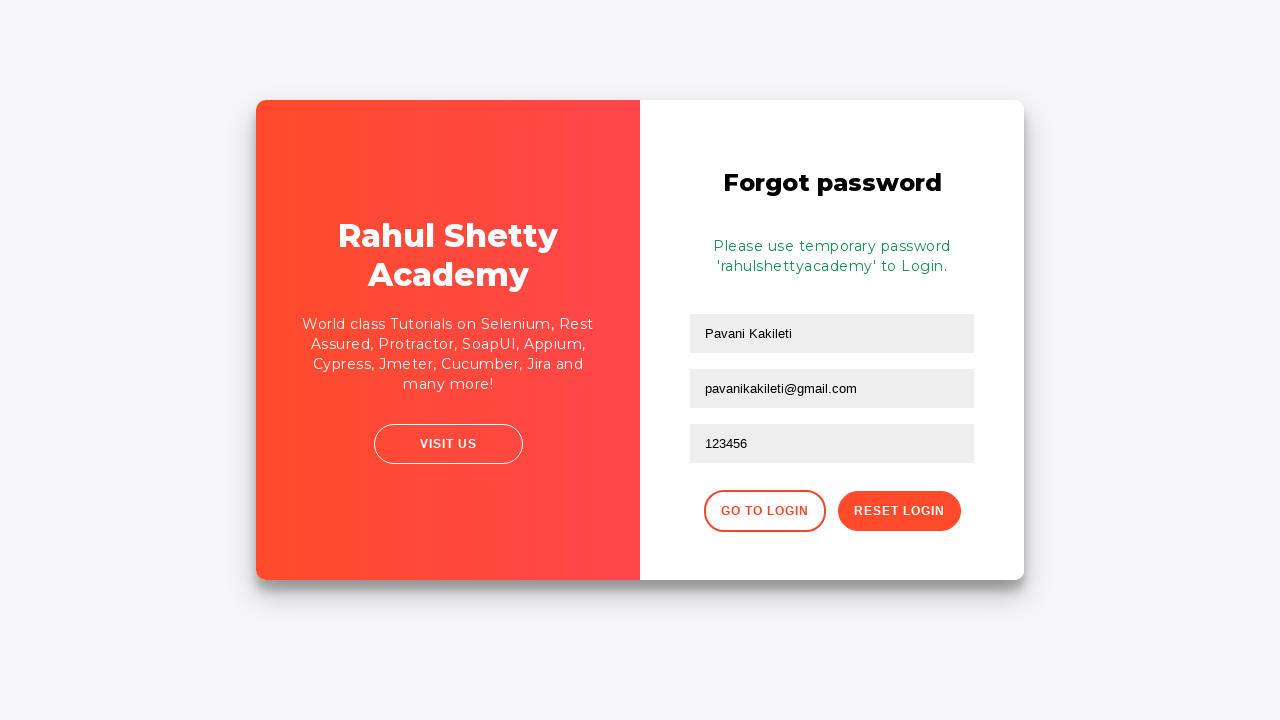

Password reset confirmation message appeared
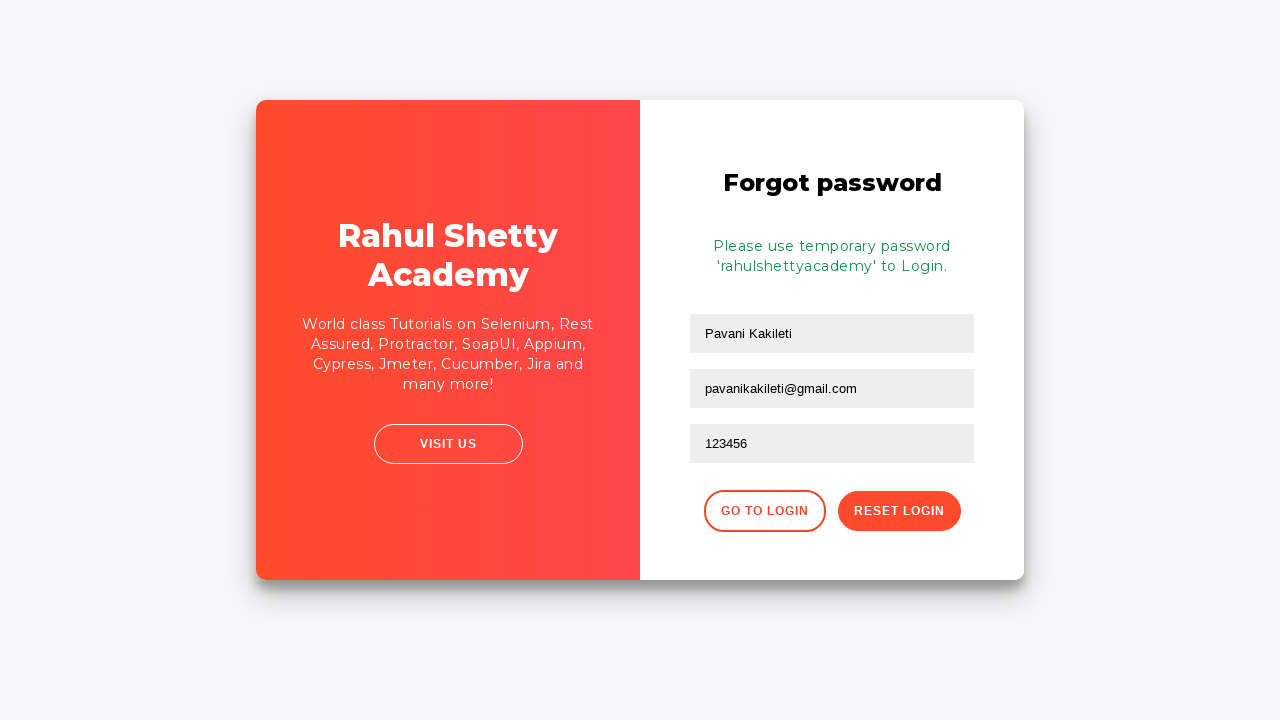

Waited for confirmation message display
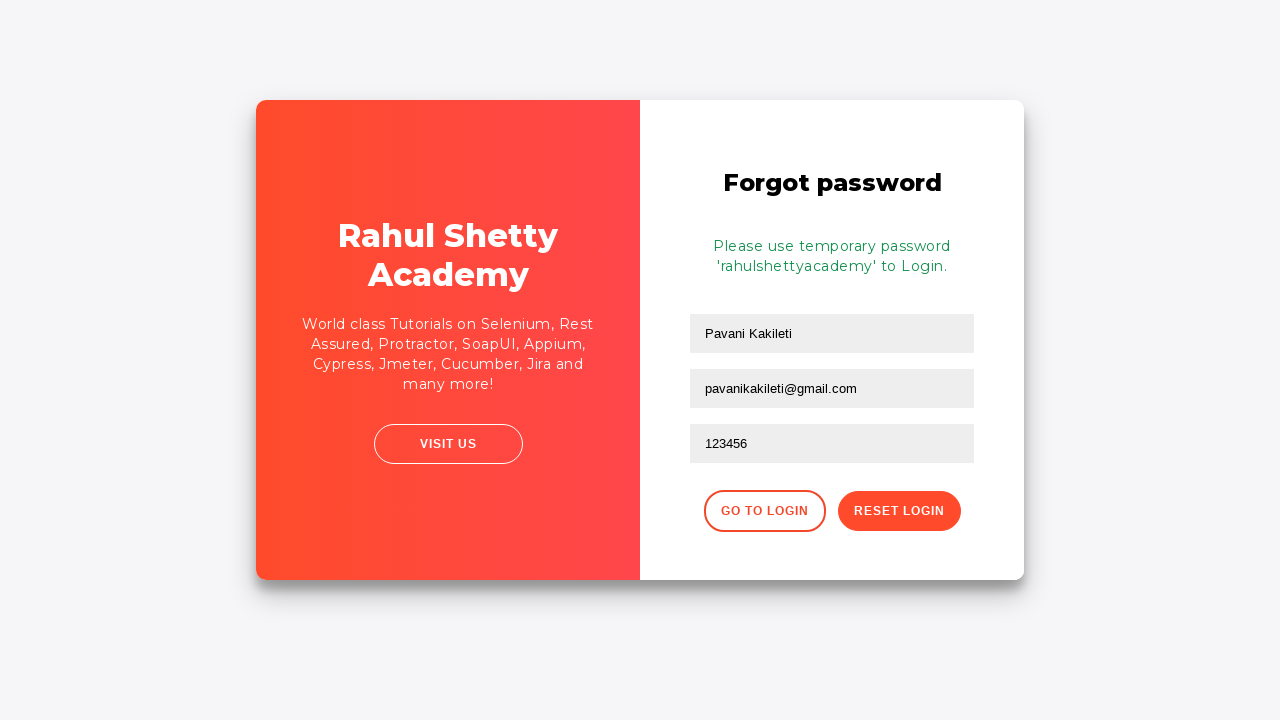

Clicked 'Go to login' button at (764, 511) on .go-to-login-btn
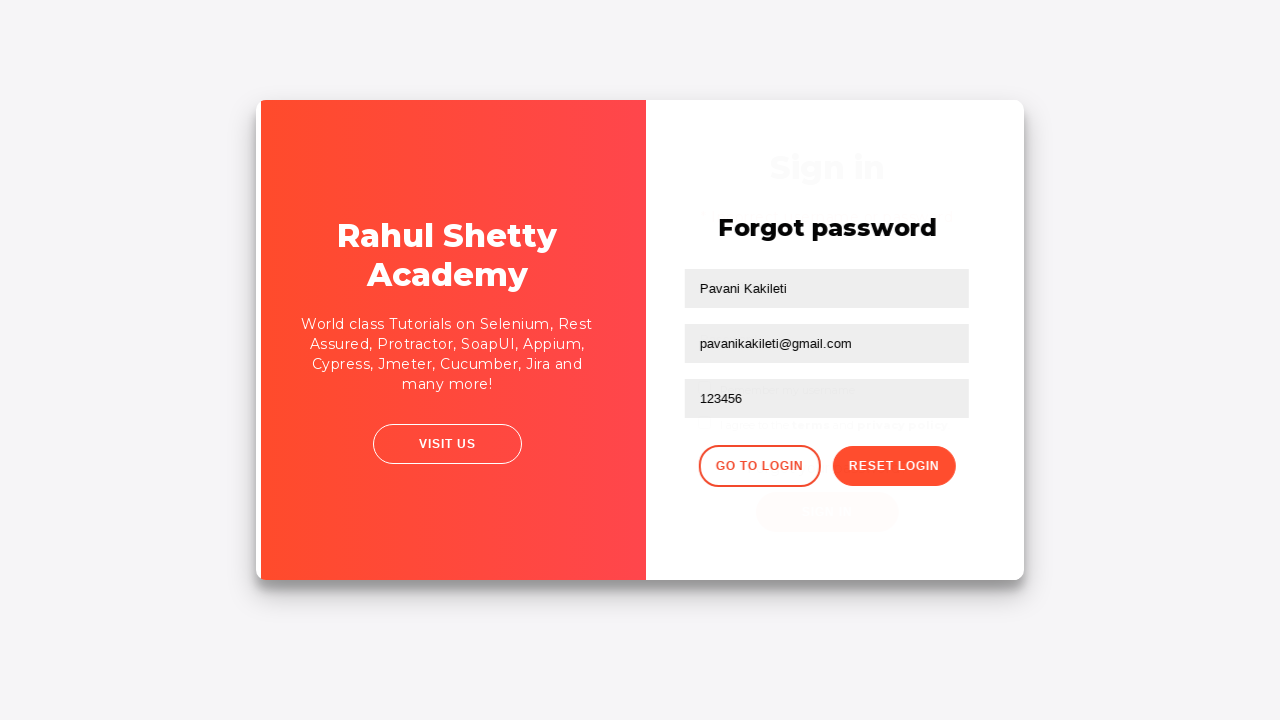

Filled username field with 'Pavani Kakileti' on login form on #inputUsername
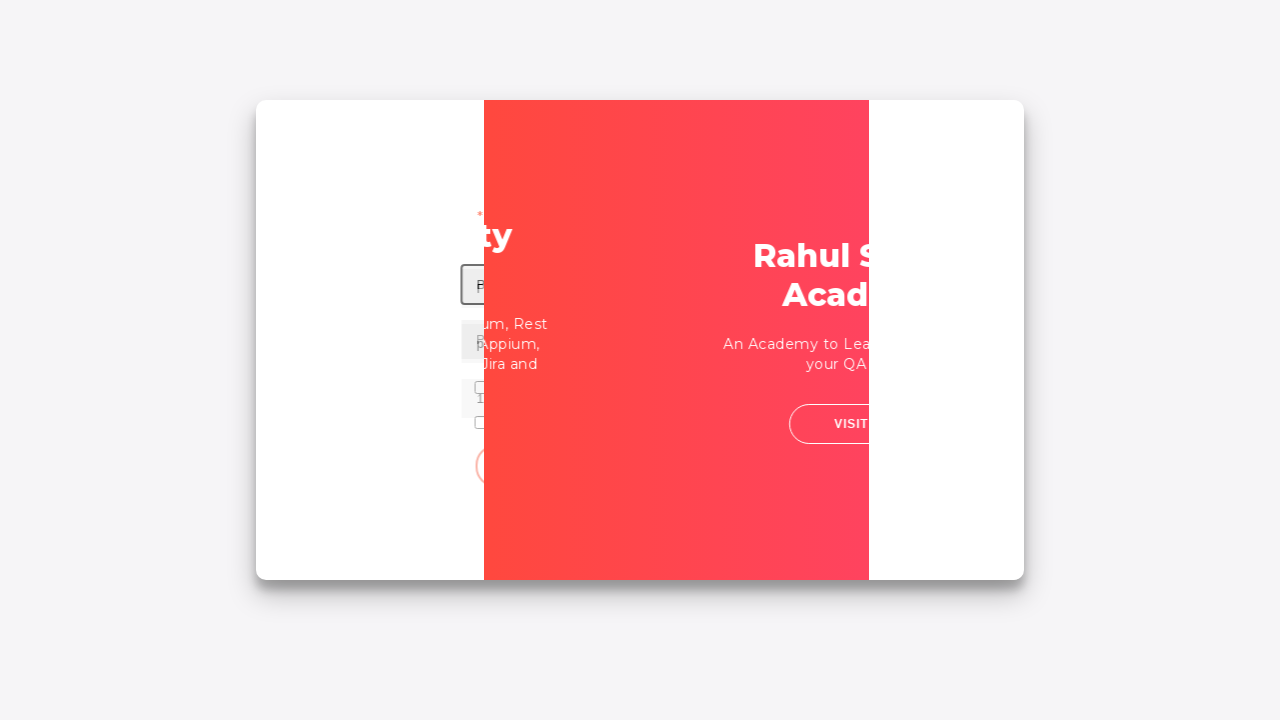

Filled password field with 'rahulshettyacademy' using partial attribute match on input[type*='pass']
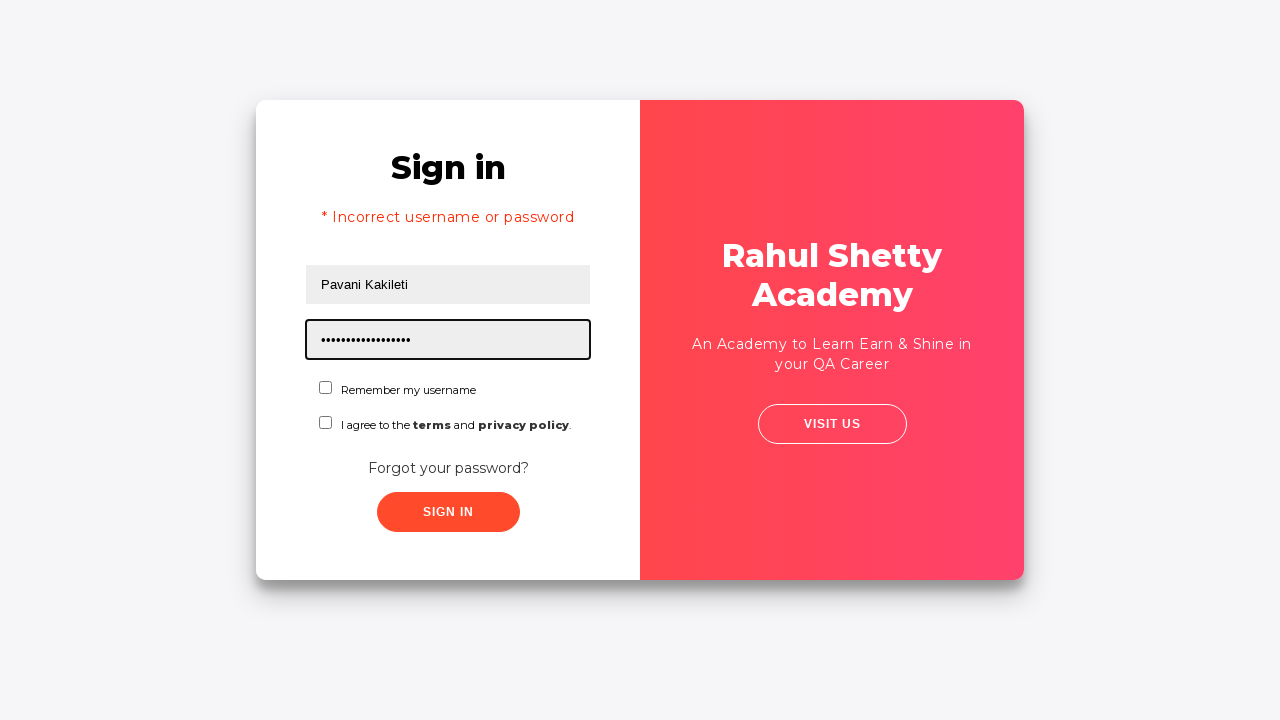

Clicked checkbox at (326, 388) on #chkboxOne
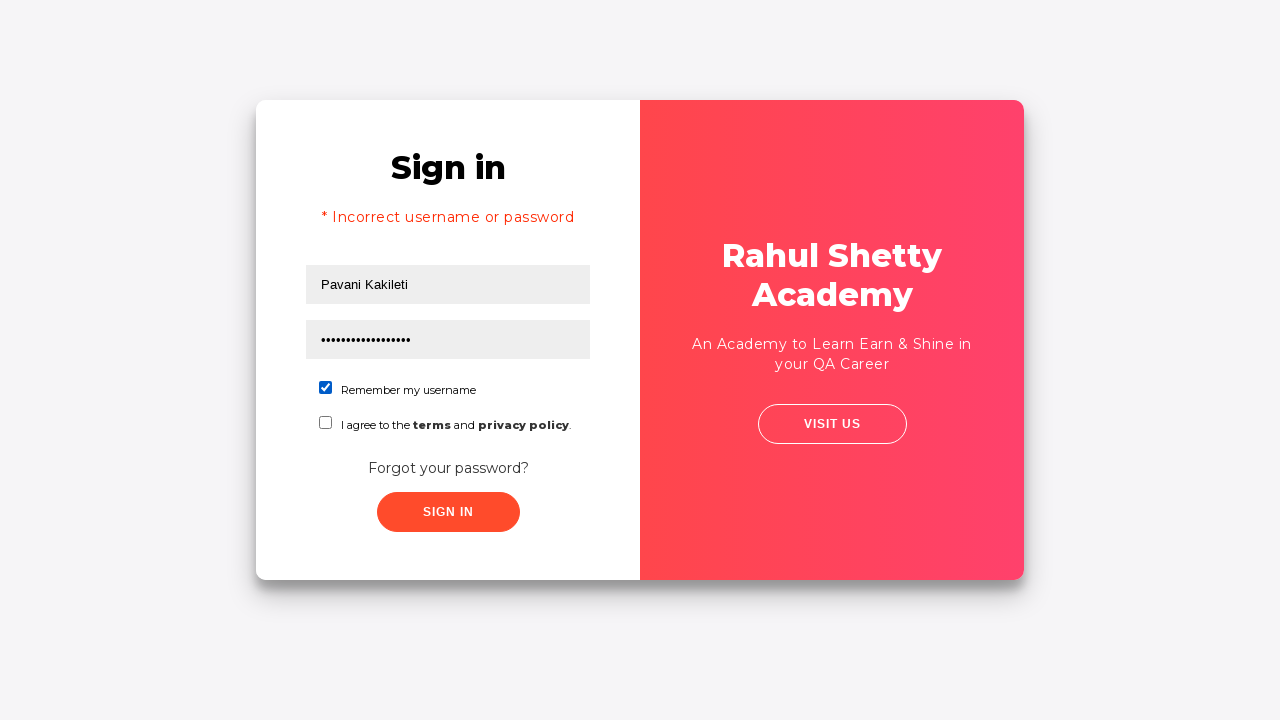

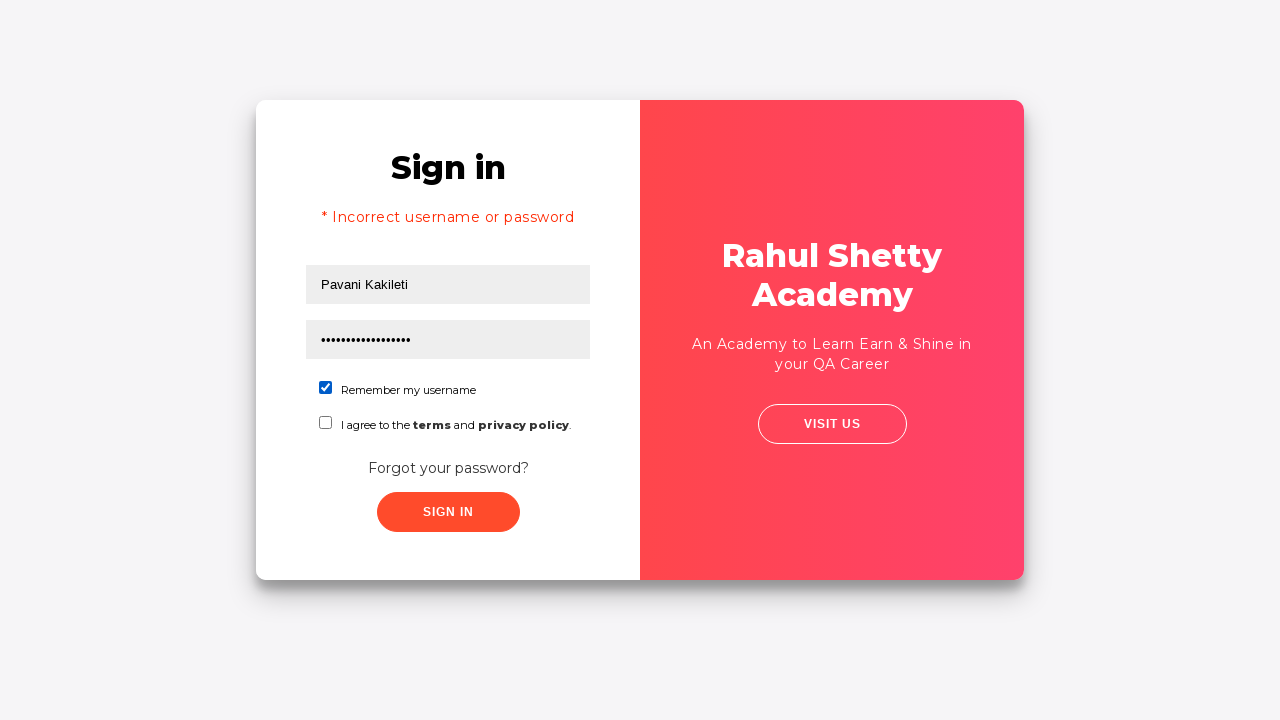